Tests mouse hover popup by triggering hover on an element and clicking an option from the revealed menu

Starting URL: https://rahulshettyacademy.com/AutomationPractice/

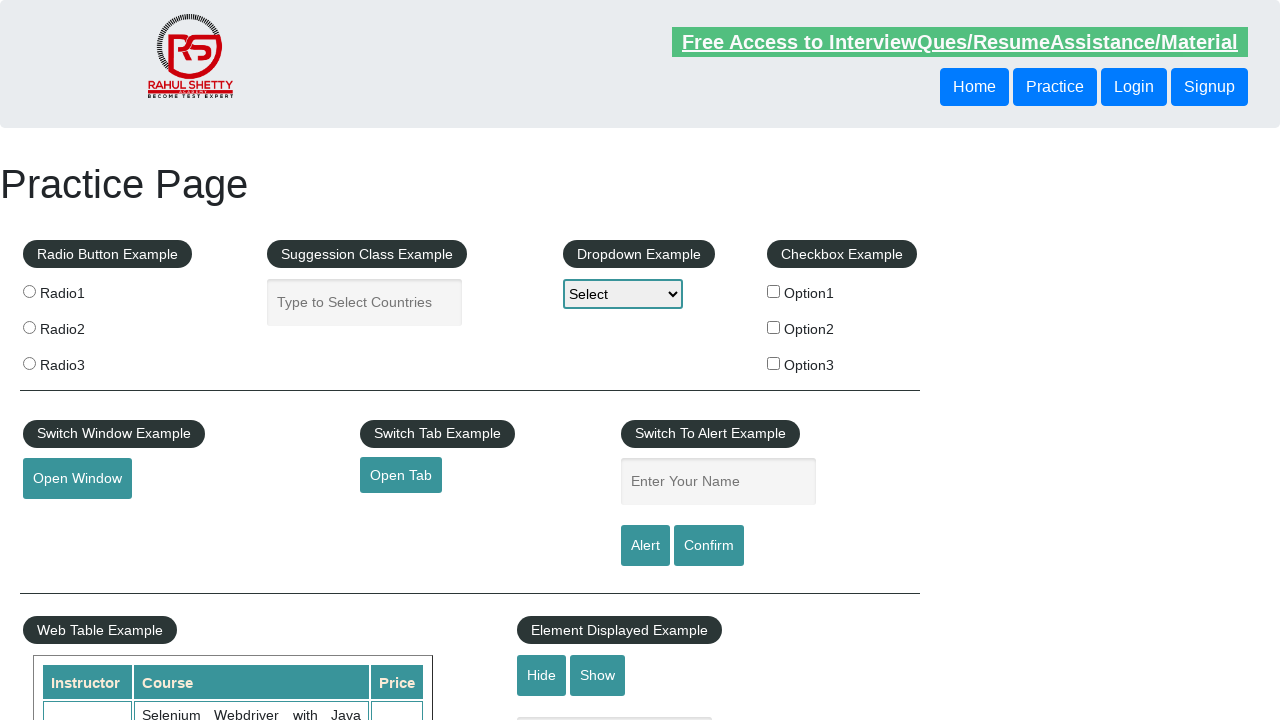

Hovered over mouse hover element to reveal popup menu at (83, 361) on #mousehover
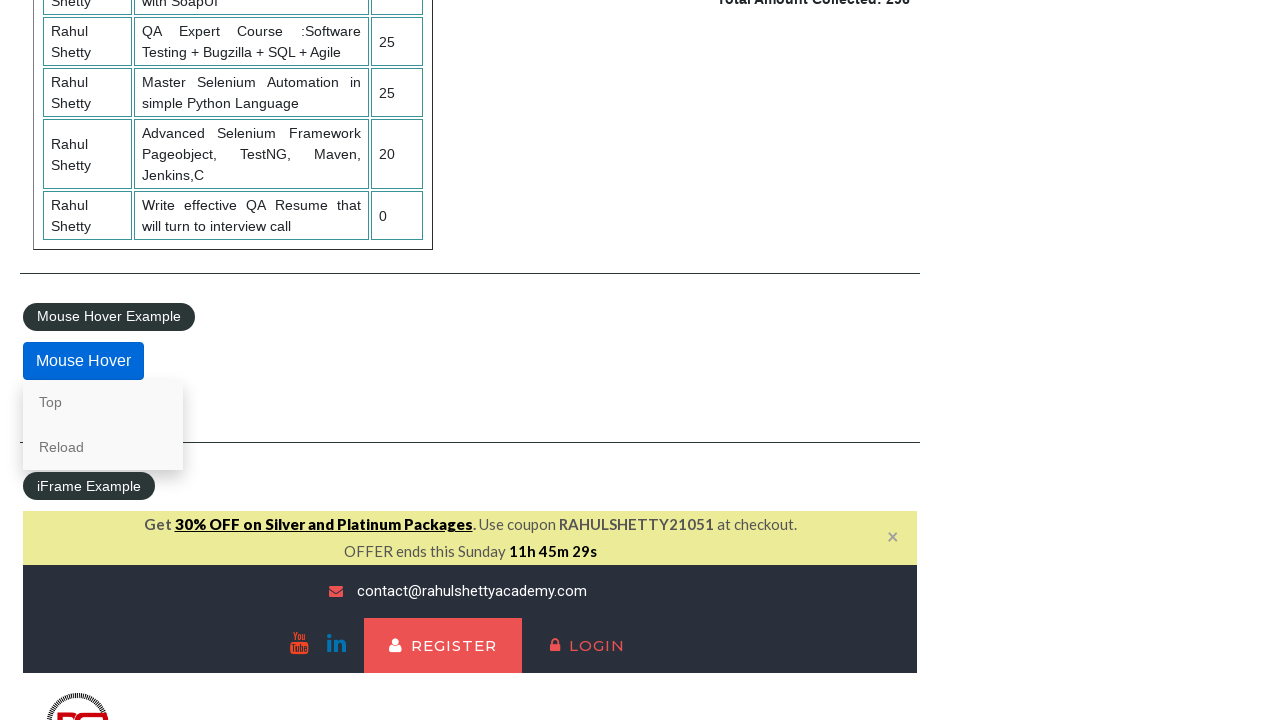

Clicked 'Top' option from the revealed hover popup menu at (103, 402) on div.mouse-hover-content a:has-text('Top')
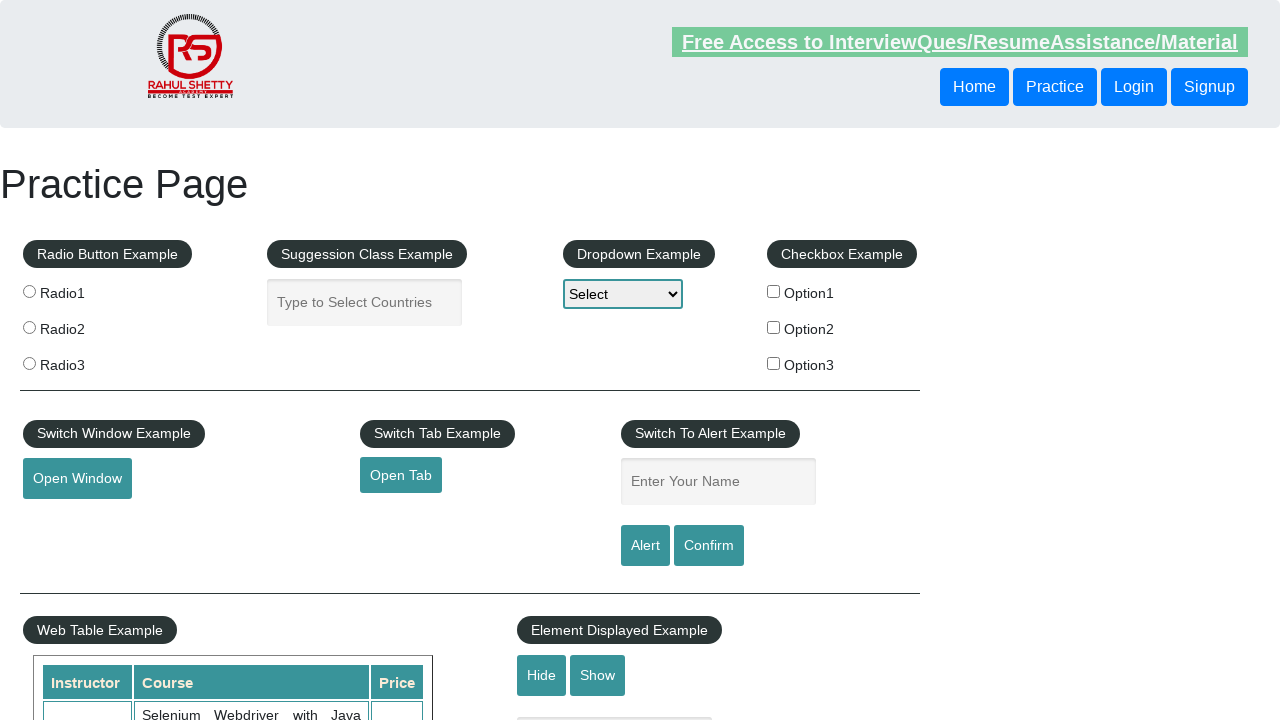

Verified that URL contains 'top' after clicking menu option
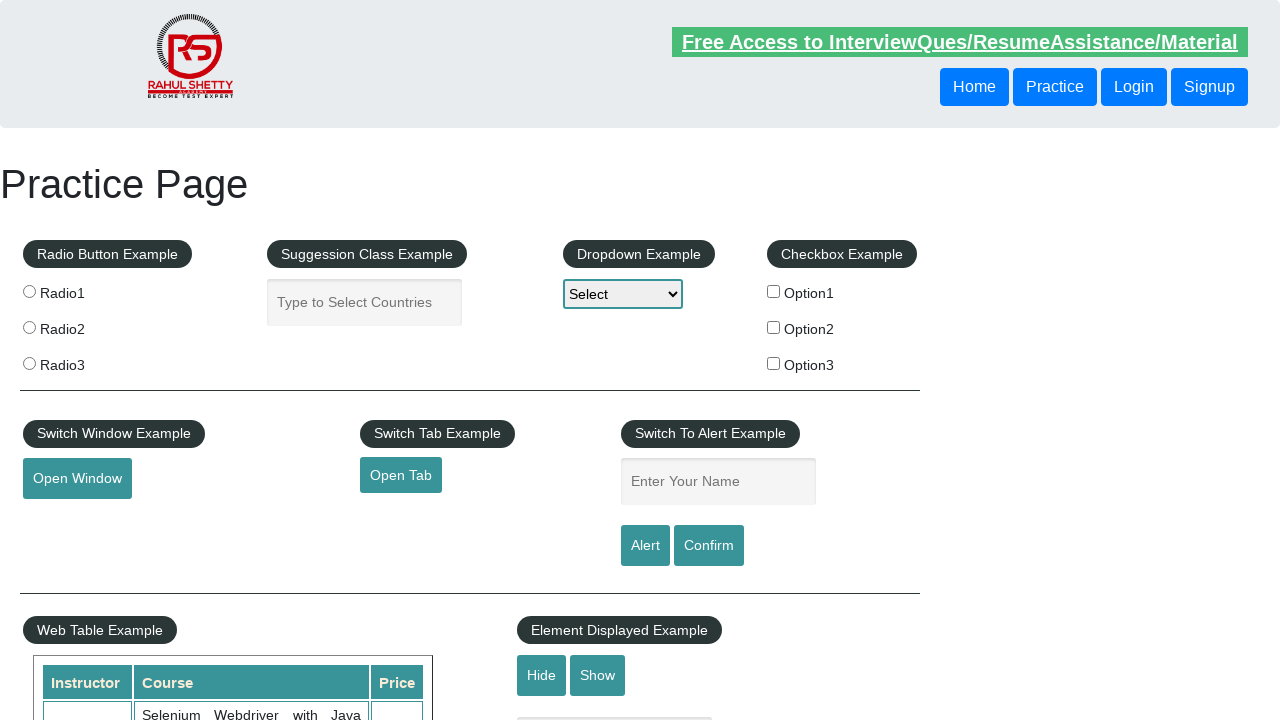

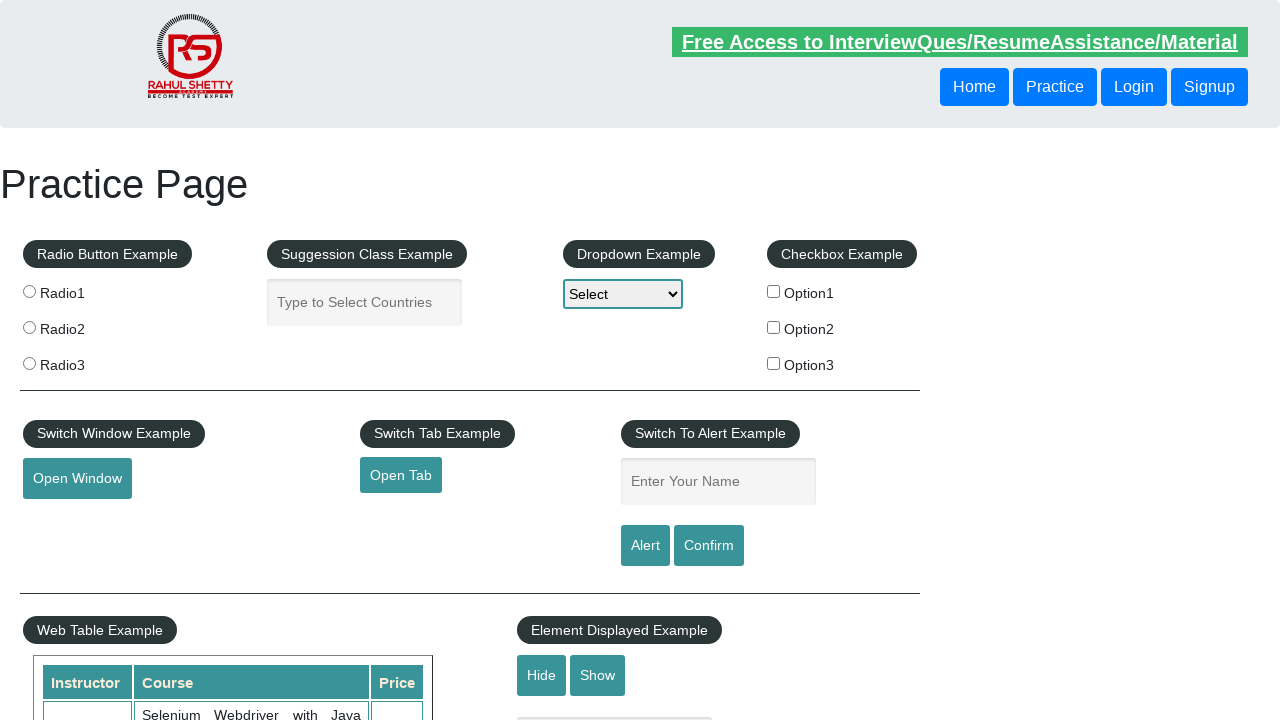